Tests iframe interaction by filling text fields in two different frames on a demo page - one accessed by URL and another by frame locator.

Starting URL: https://ui.vision/demo/webtest/frames/

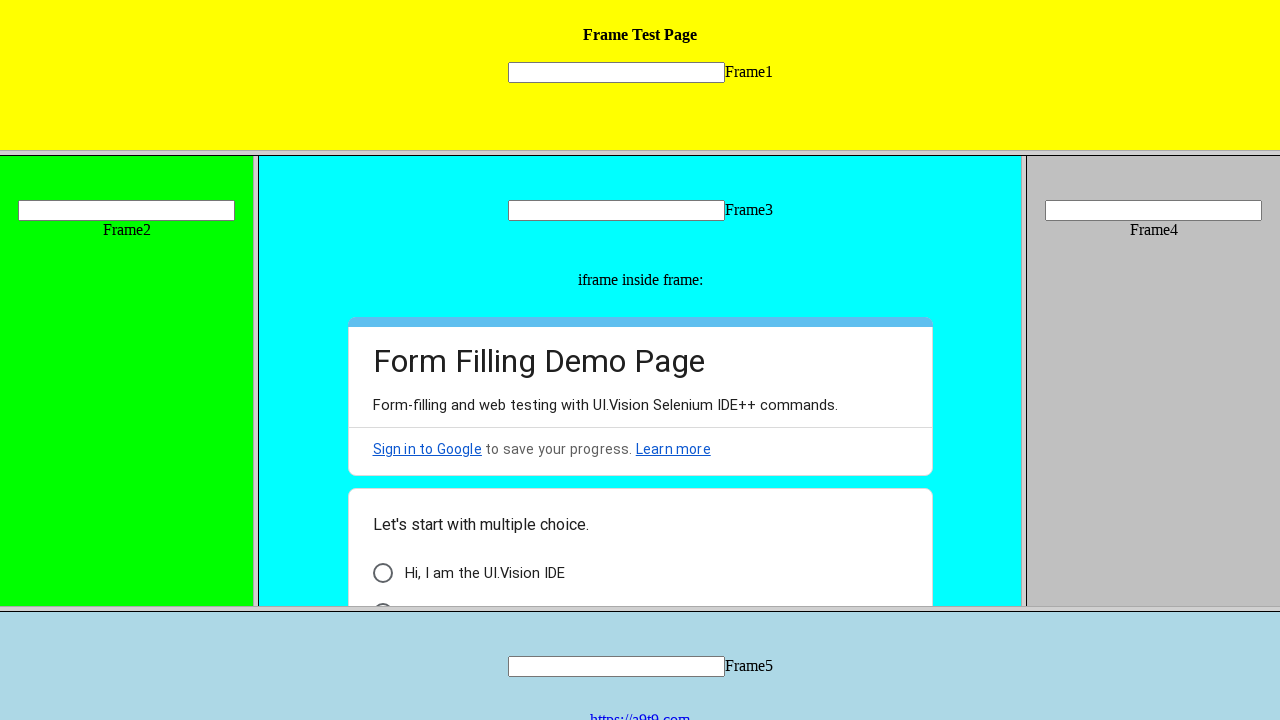

Retrieved frame 1 by URL
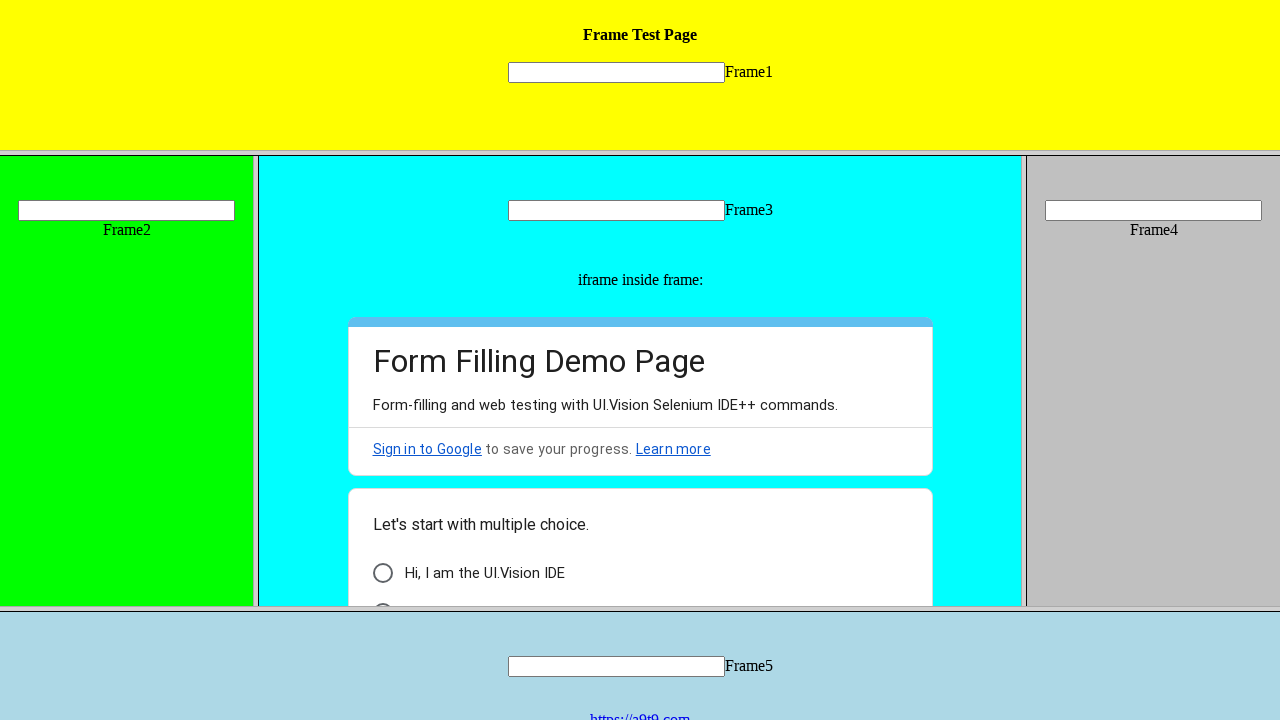

Filled text field in frame 1 with 'Hello' on [name='mytext1']
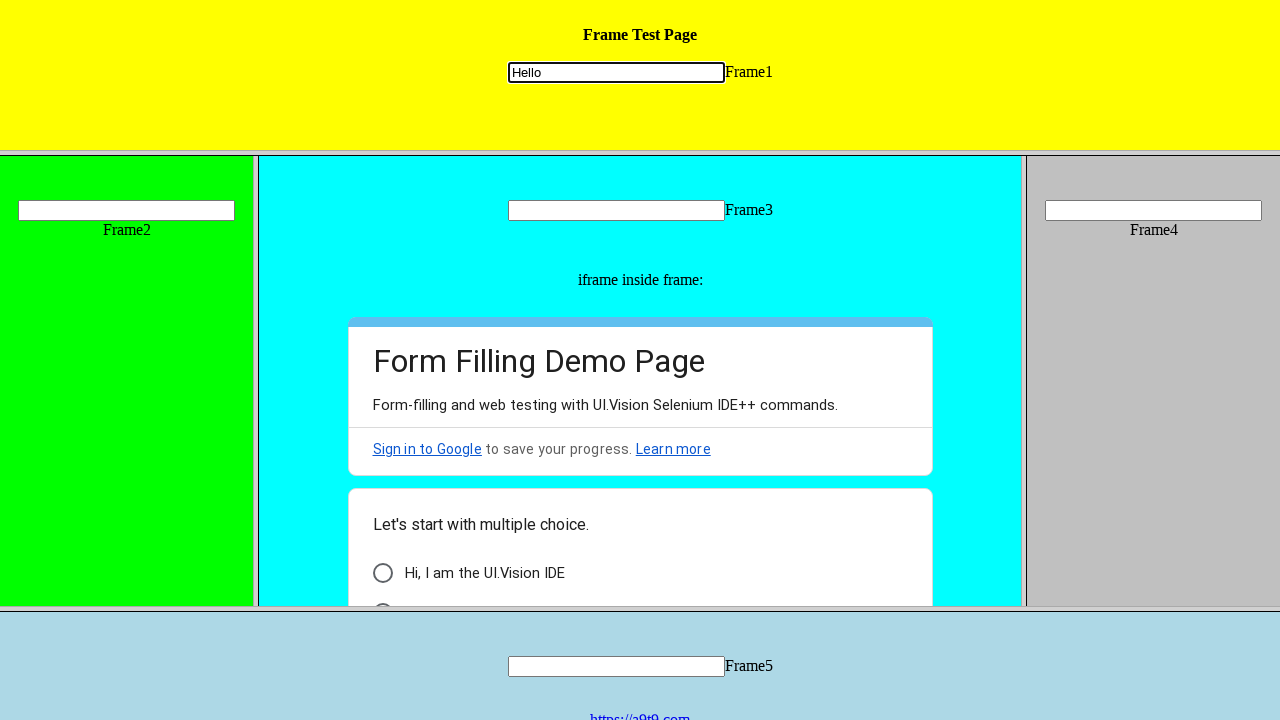

Filled text field in frame 2 with 'Bye' on frame[src='frame_2.html'] >> internal:control=enter-frame >> [name='mytext2']
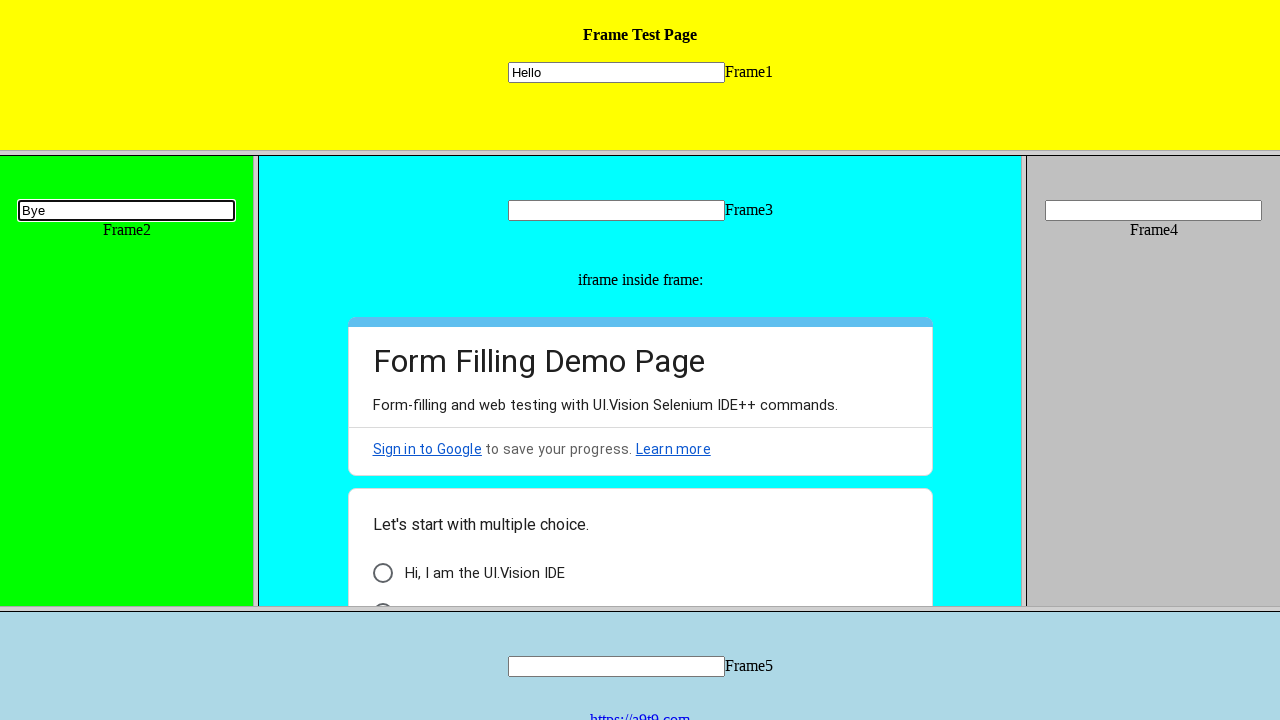

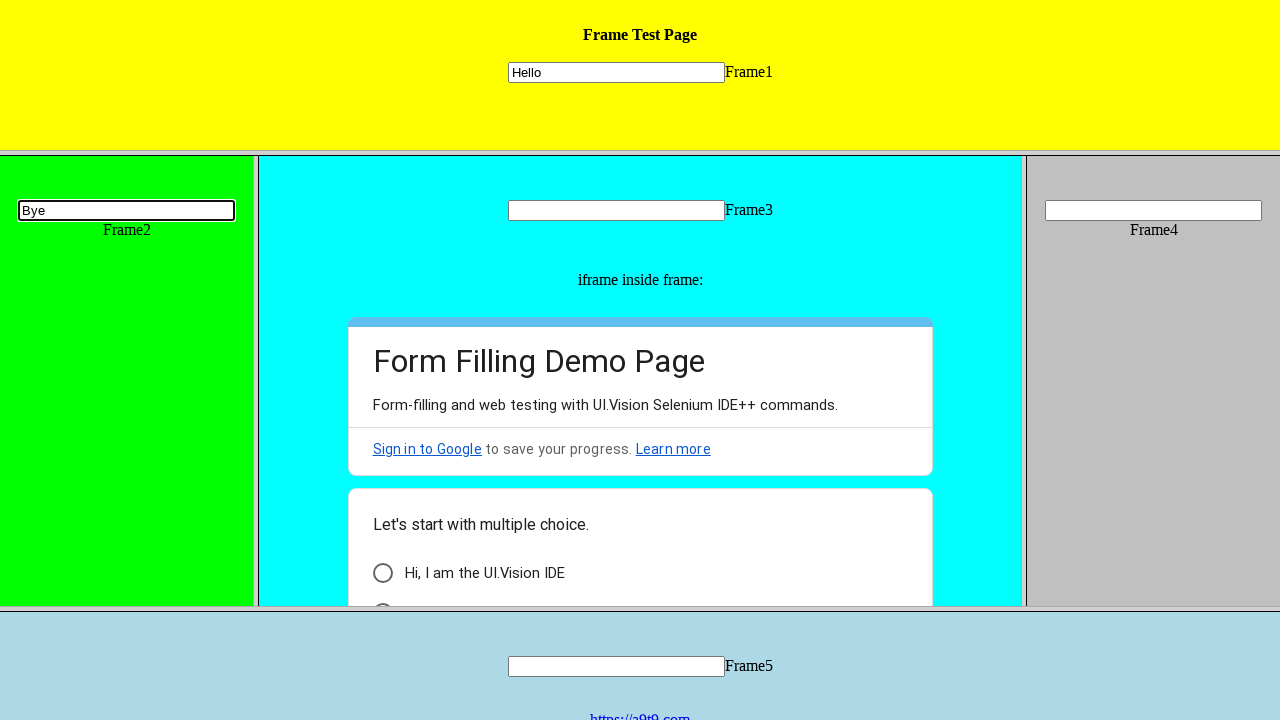